Tests JavaScript alert handling by clicking a button that triggers an alert and then accepting the alert dialog

Starting URL: https://formy-project.herokuapp.com/switch-window

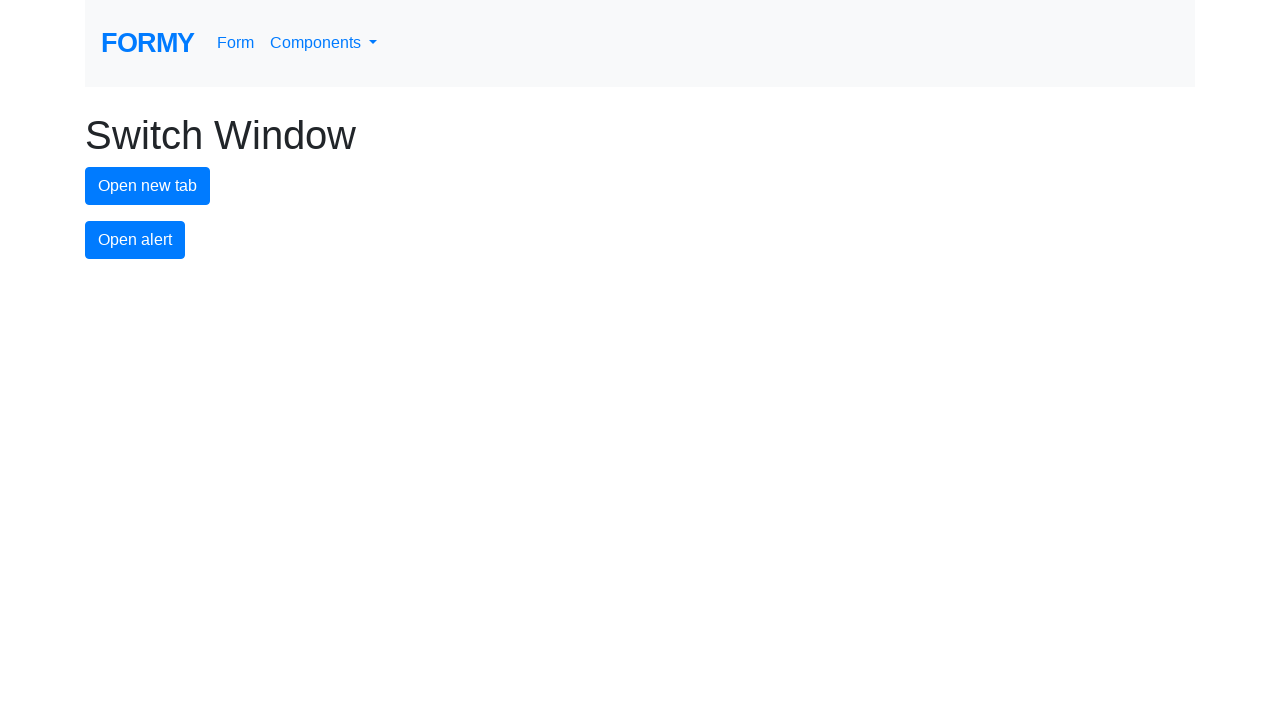

Clicked alert button to trigger JavaScript alert at (135, 240) on #alert-button
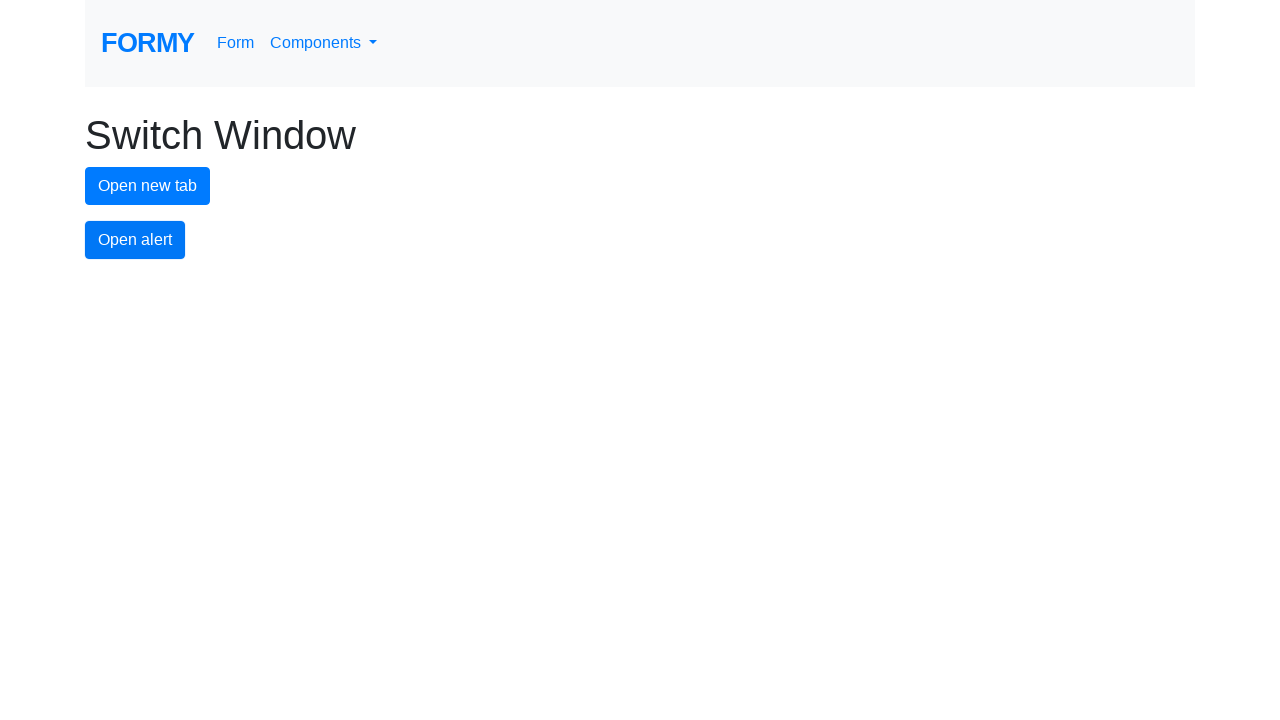

Set up dialog handler to accept alert
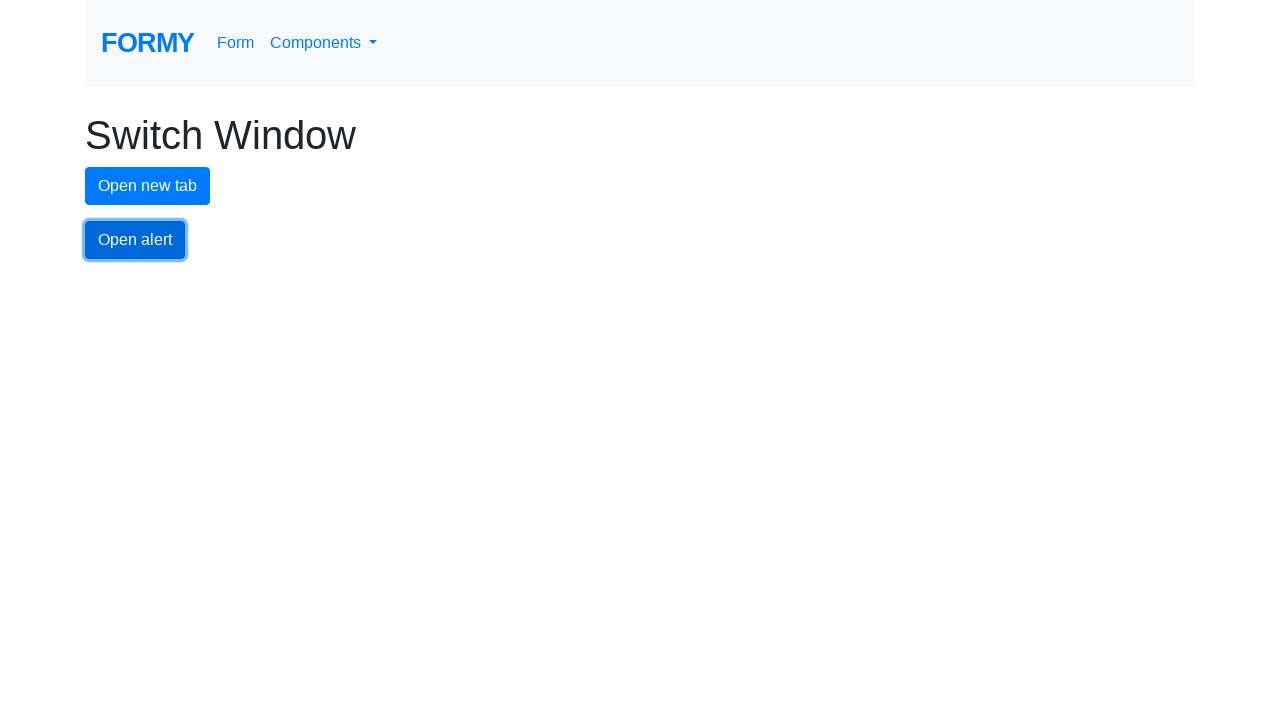

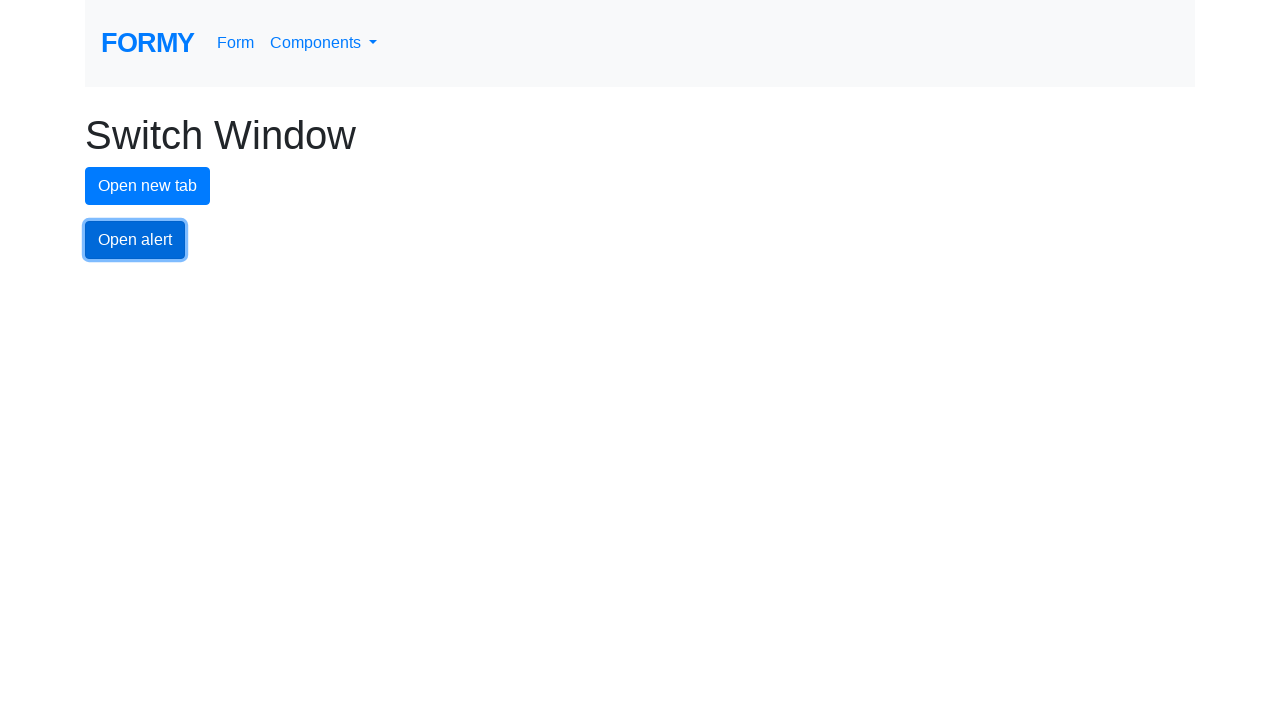